Tests keyboard key press functionality by sending the SPACE key to an input element and verifying the result, then sending the LEFT arrow key and verifying that result as well.

Starting URL: http://the-internet.herokuapp.com/key_presses

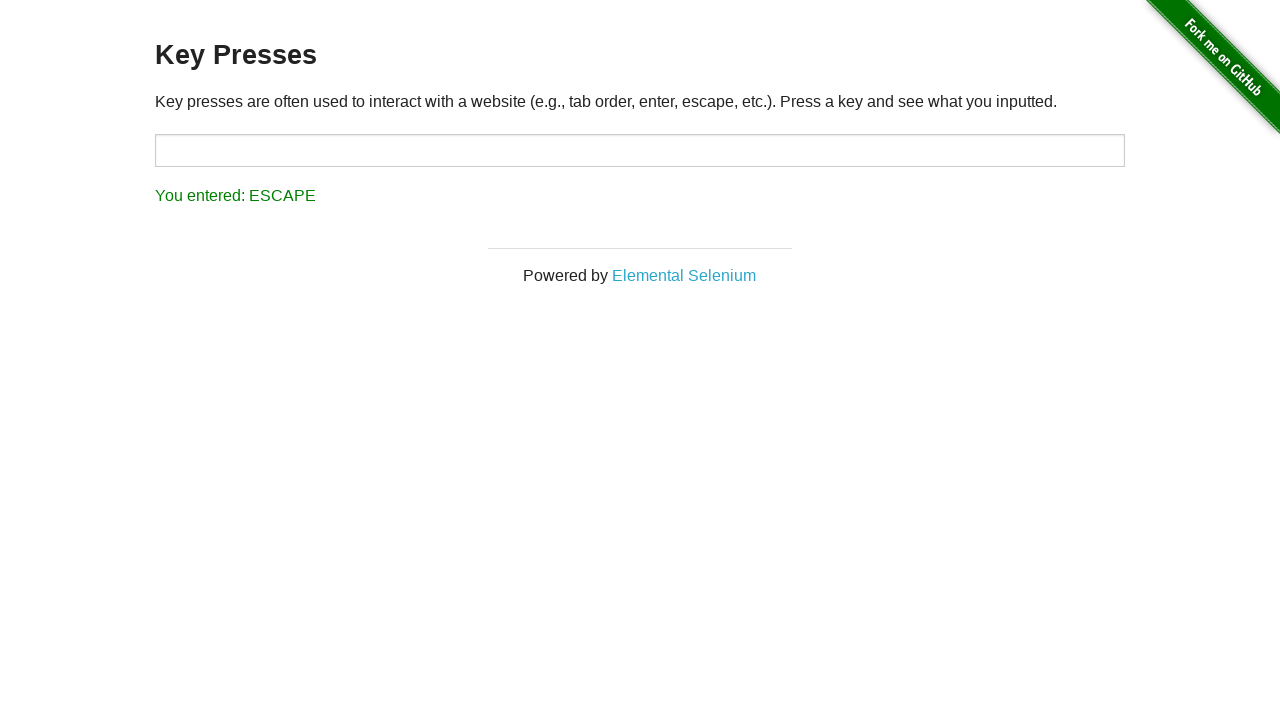

Pressed SPACE key on target element on #target
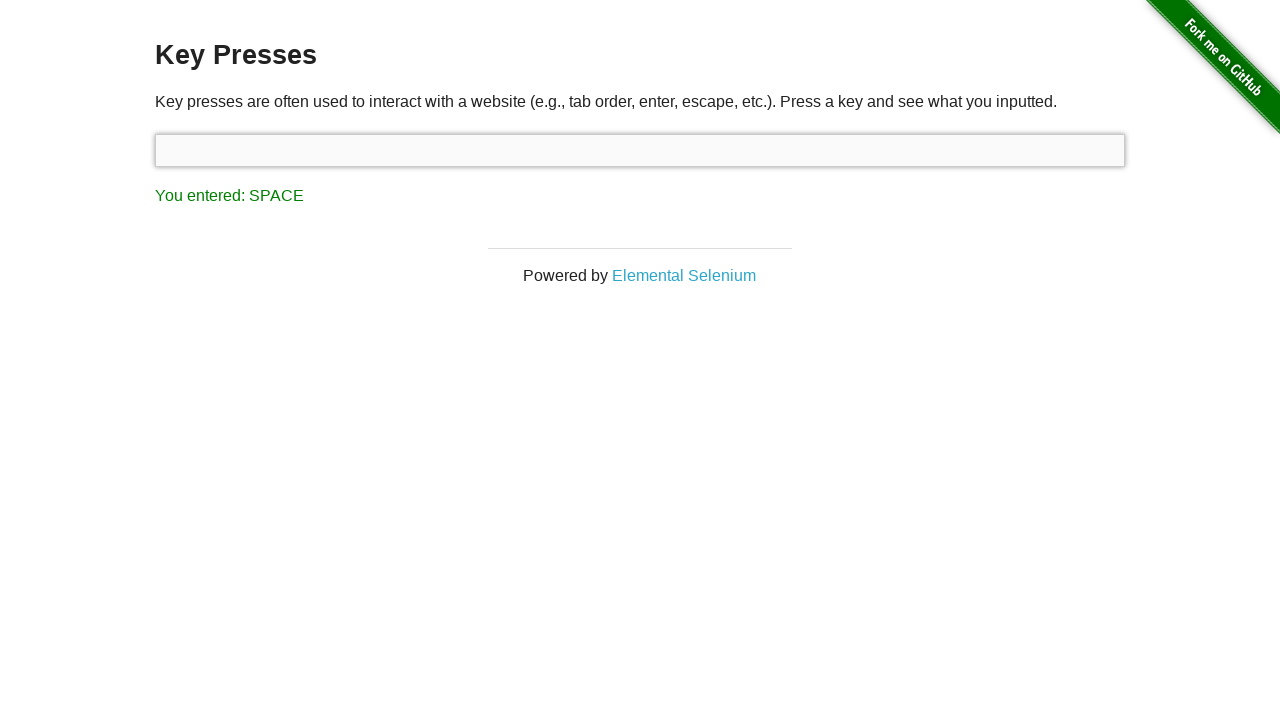

Retrieved result text after SPACE key press
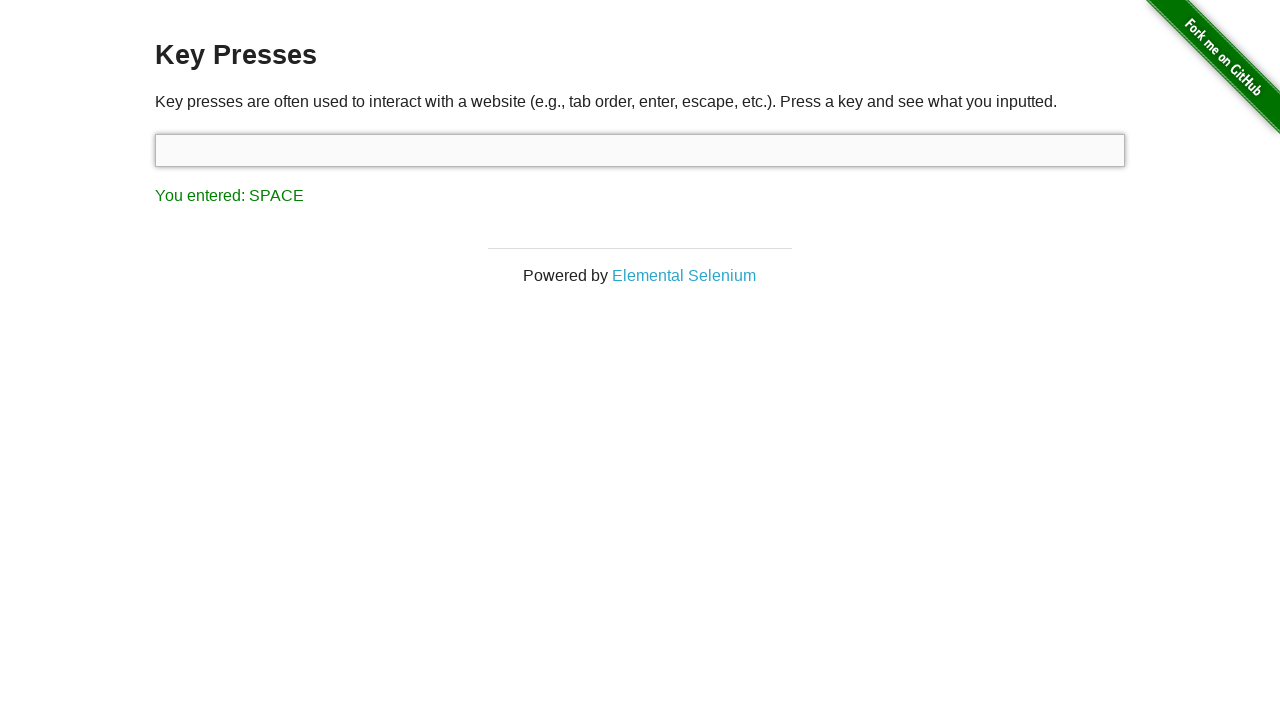

Verified that SPACE key was correctly registered in result
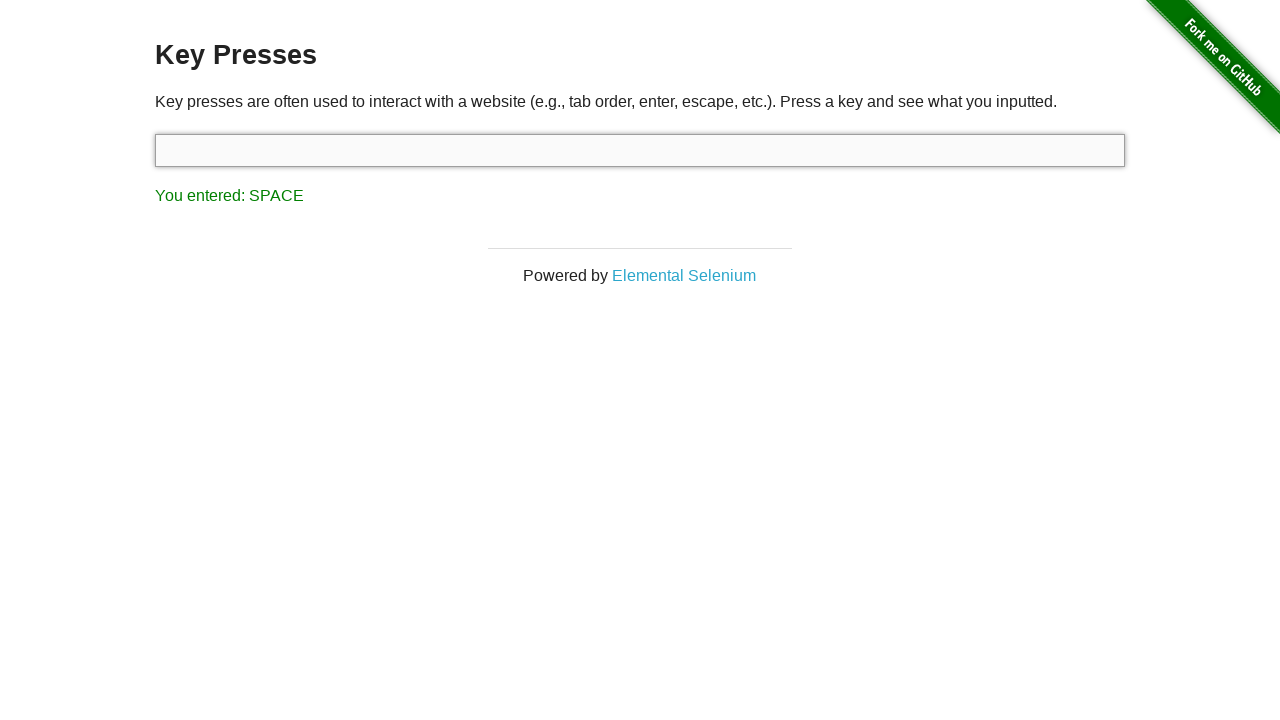

Pressed LEFT arrow key using keyboard
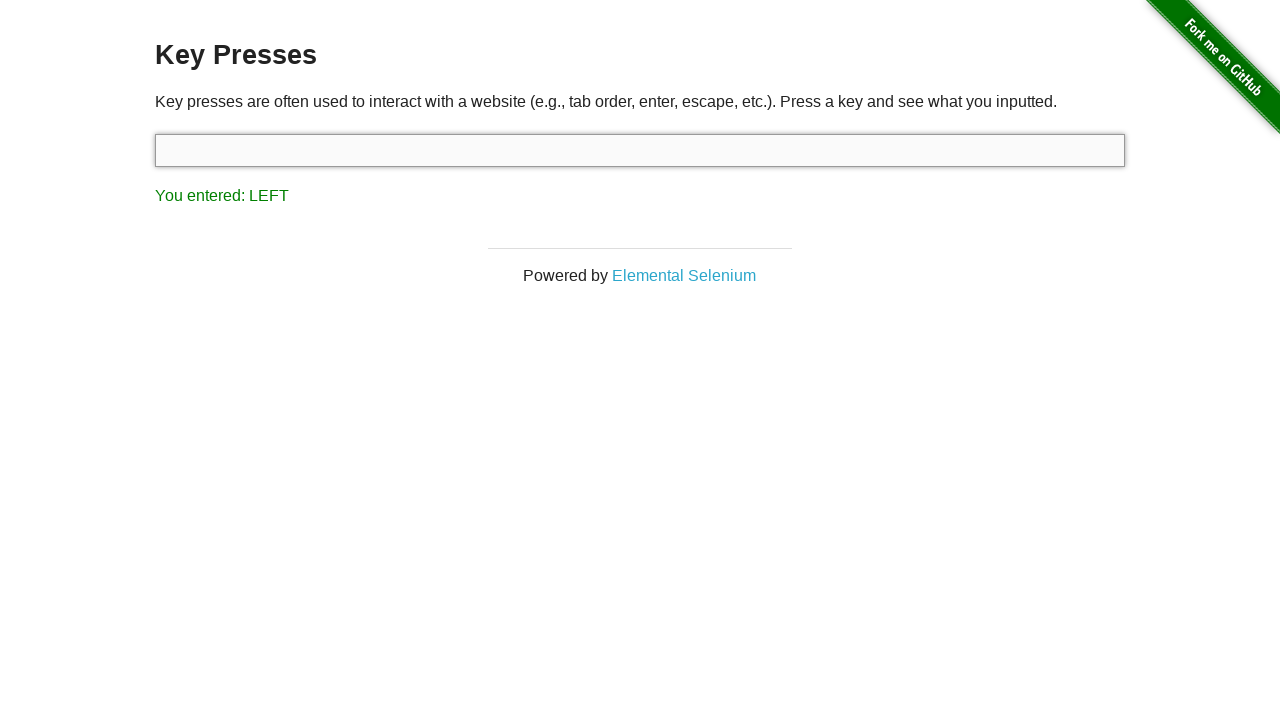

Retrieved result text after LEFT arrow key press
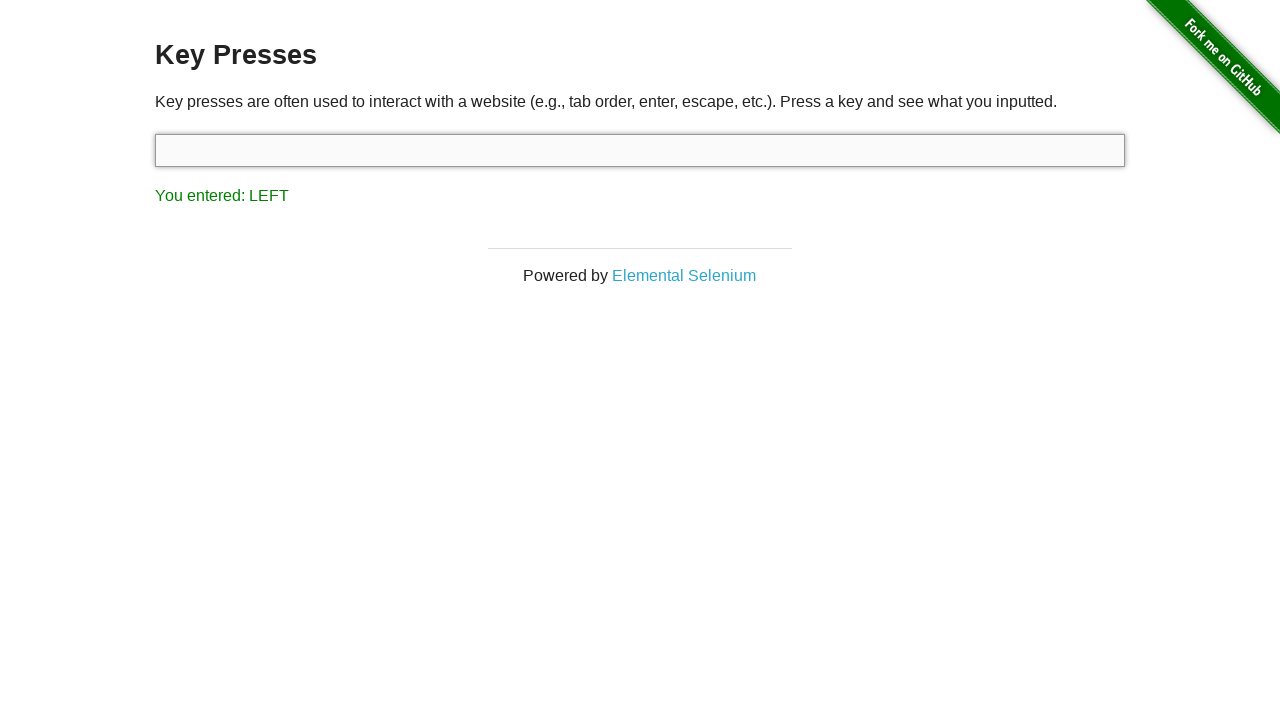

Verified that LEFT arrow key was correctly registered in result
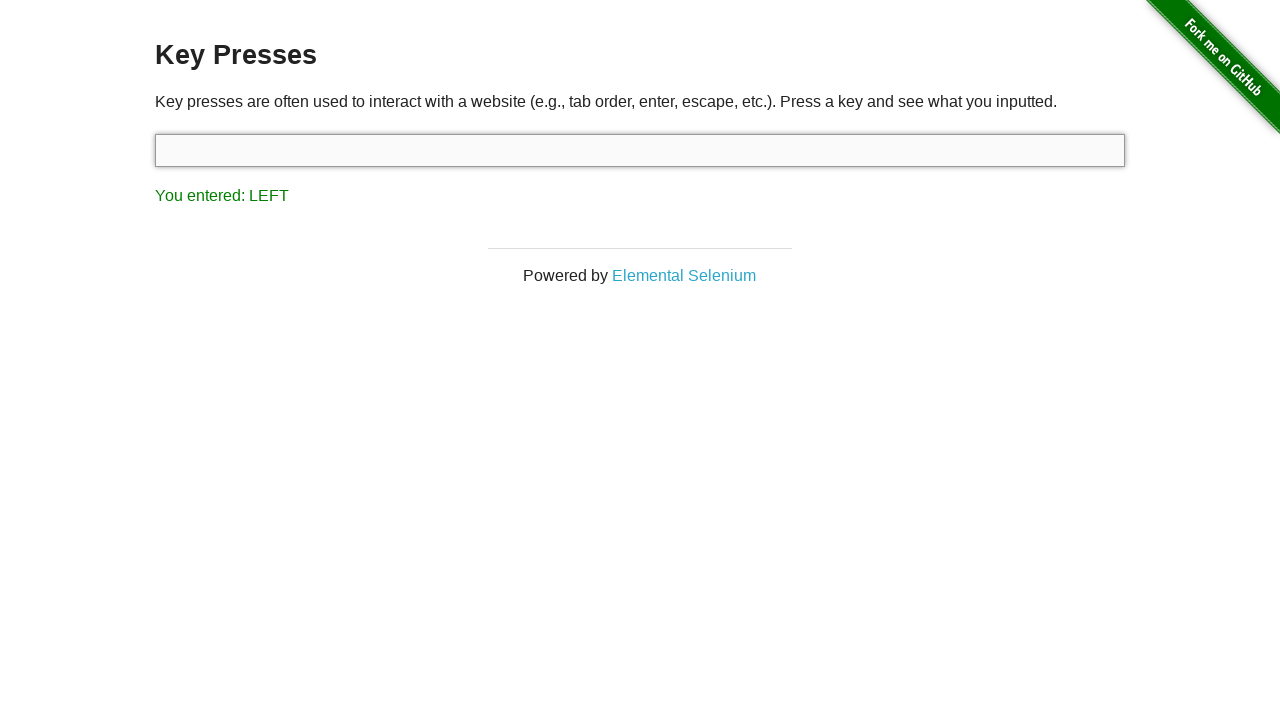

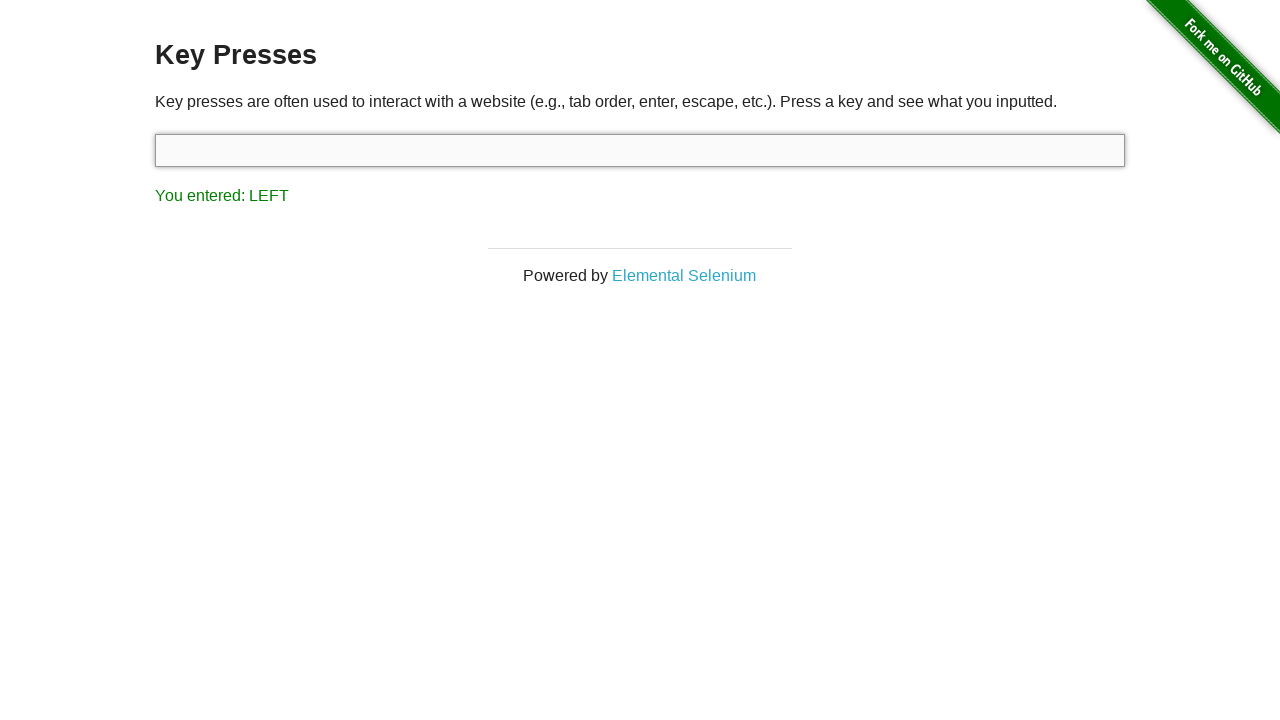